Tests a web form by entering text into a text field and clicking the submit button, then verifies the success message is displayed.

Starting URL: https://www.selenium.dev/selenium/web/web-form.html

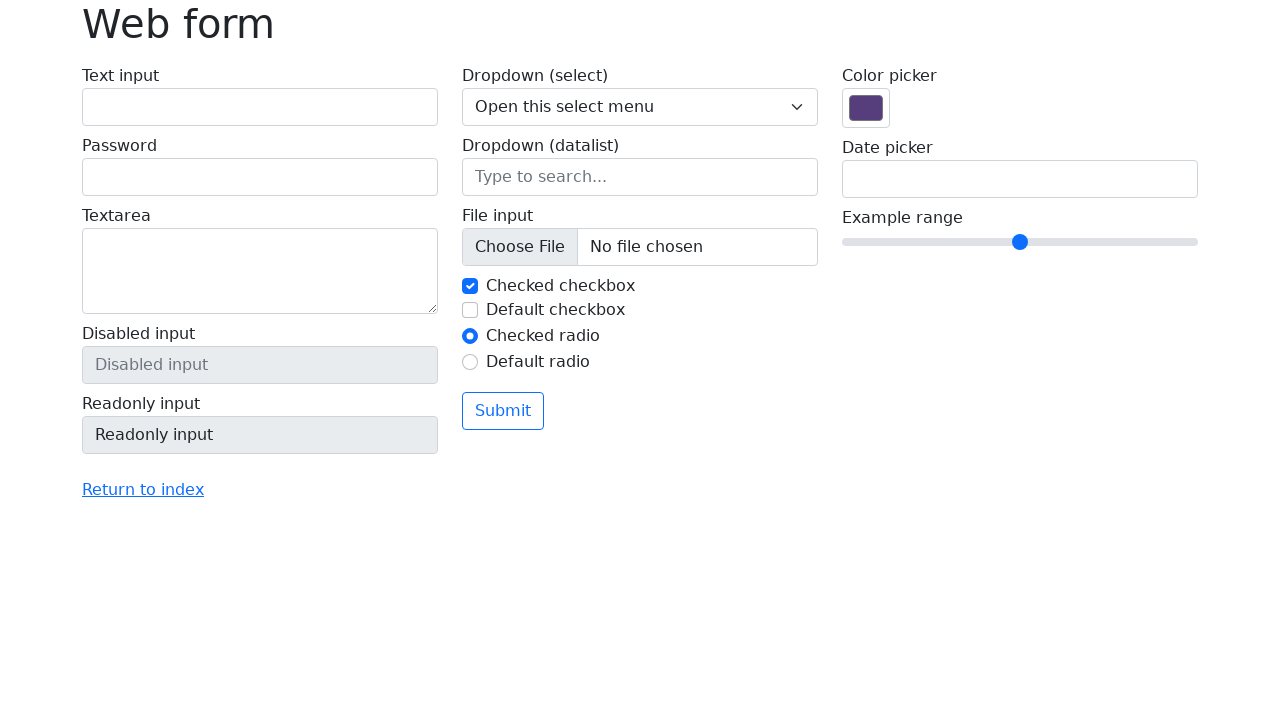

Navigated to web form page
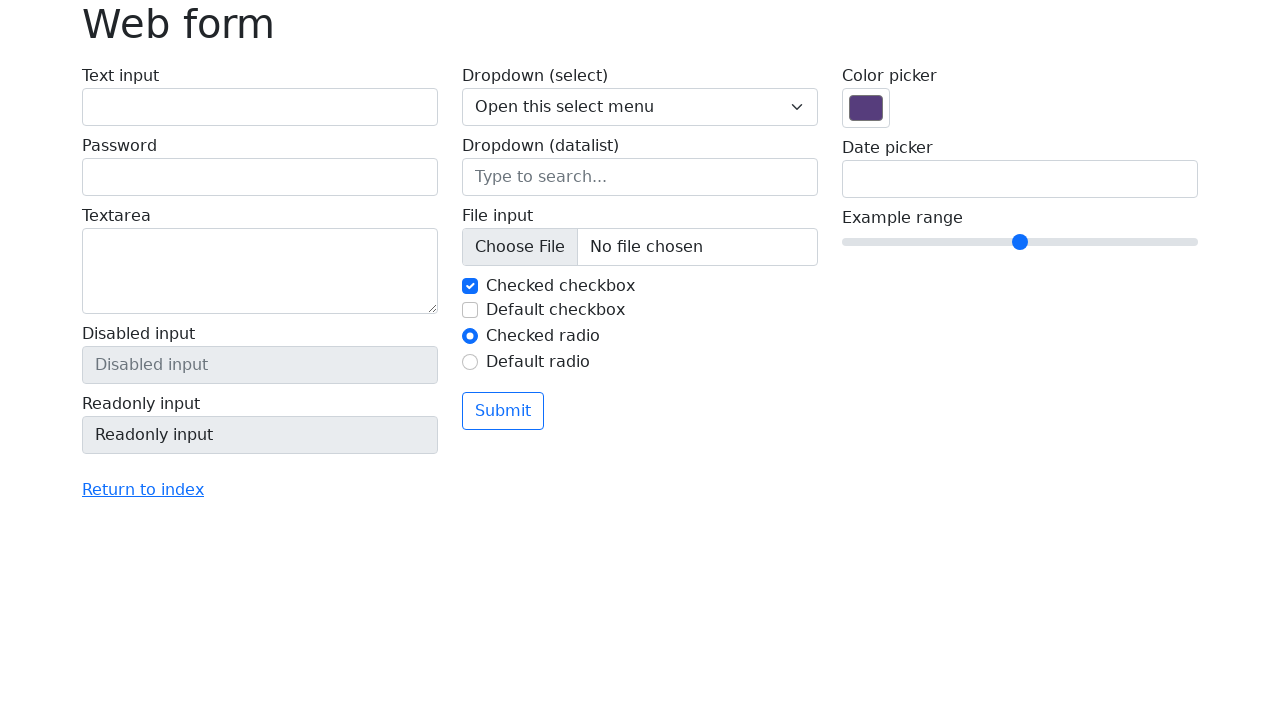

Filled text field with 'Selenium' on input[name='my-text']
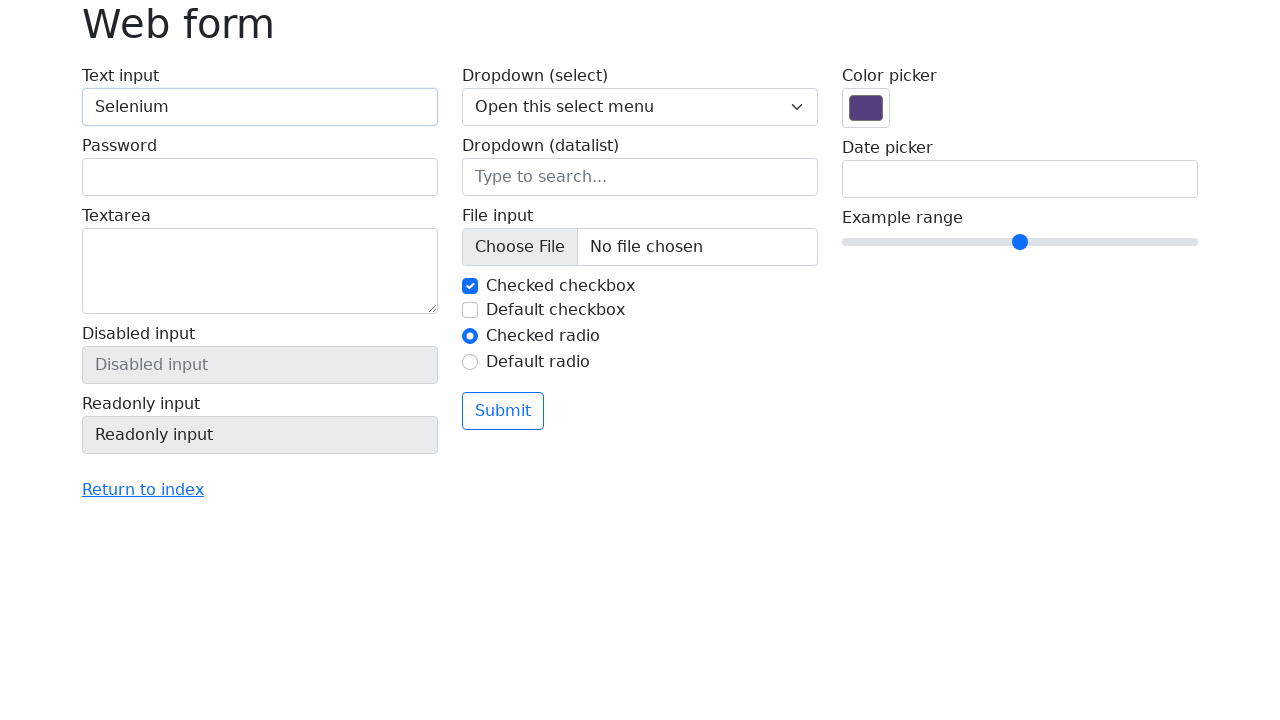

Clicked submit button at (503, 411) on button
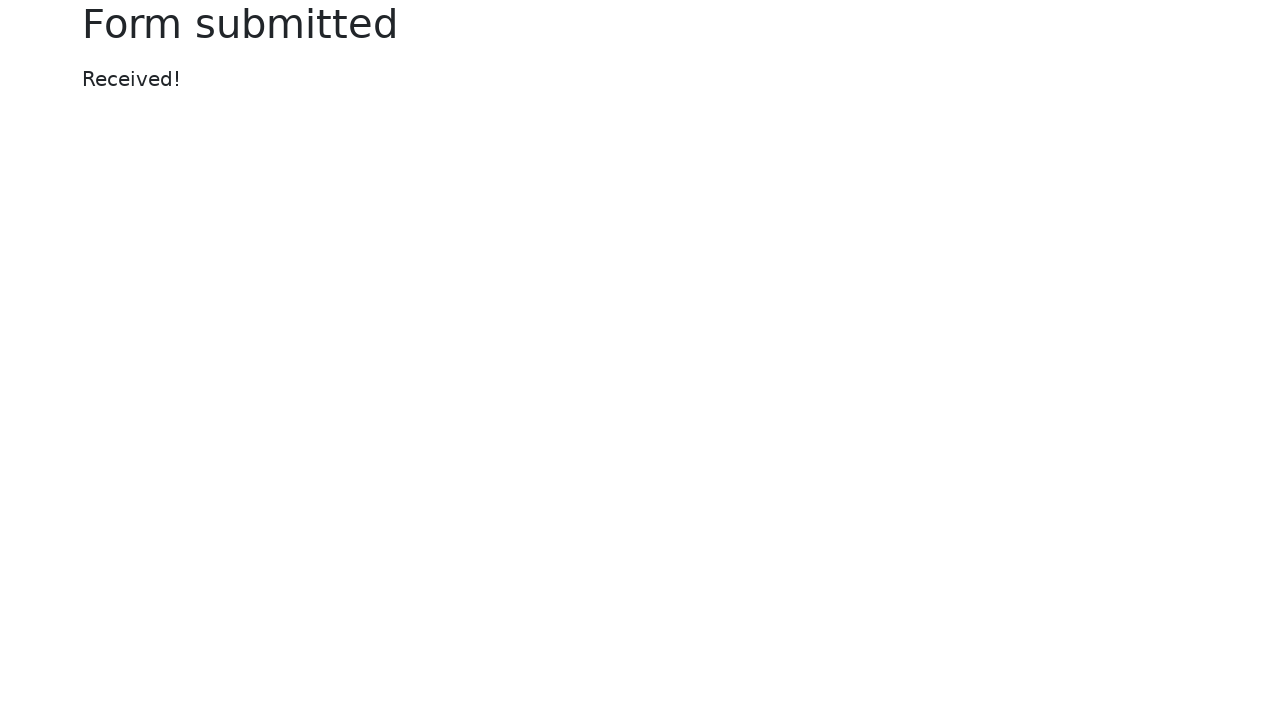

Success message displayed
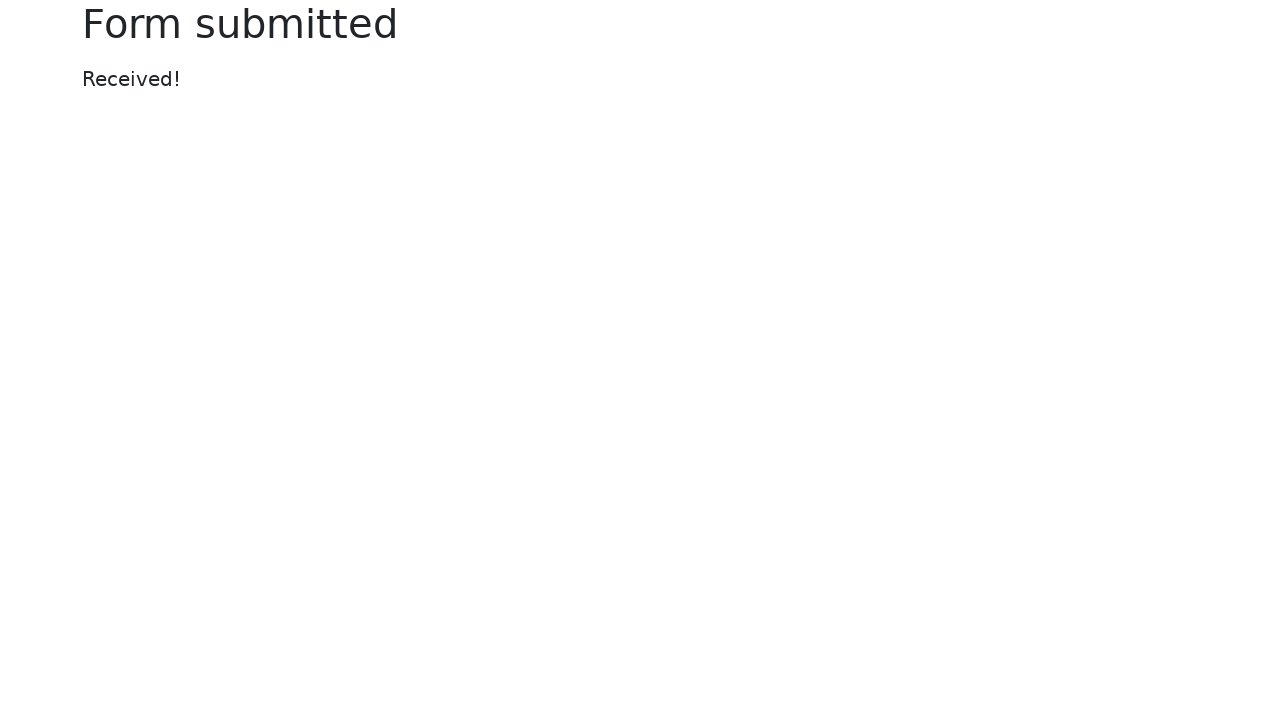

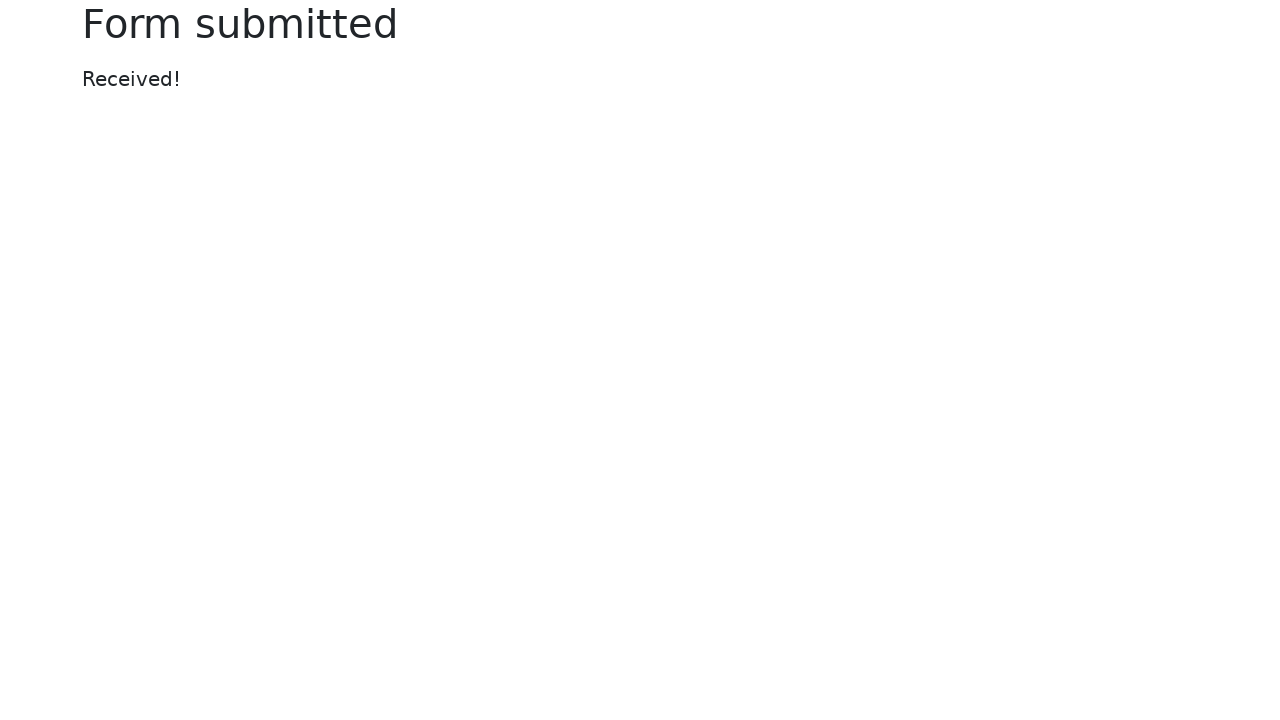